Fills out an online quiz form with student information and answer selections from dropdown menus, then submits the form.

Starting URL: https://faculty.uca.edu/vparuchuri/4315/4315_quiz1.htm

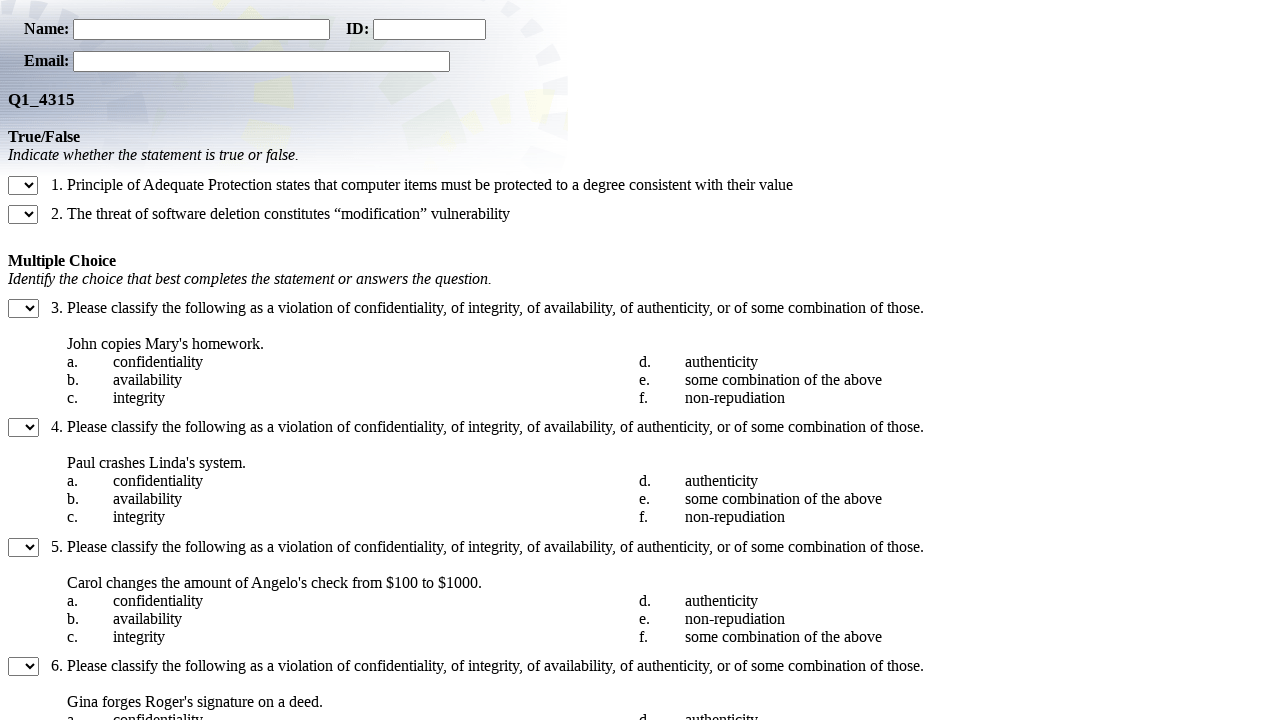

Filled student name field with 'John Smith' on input[name='student_name']
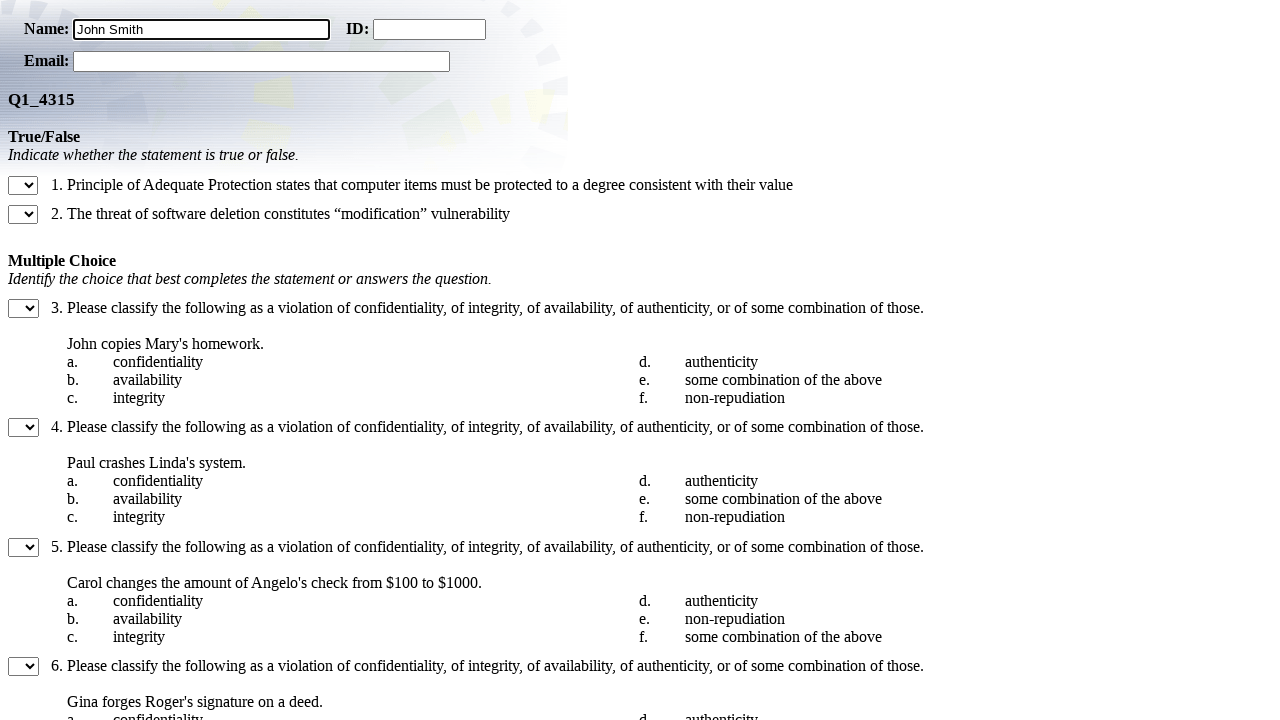

Filled student ID field with '9876543' on input[name='student_id']
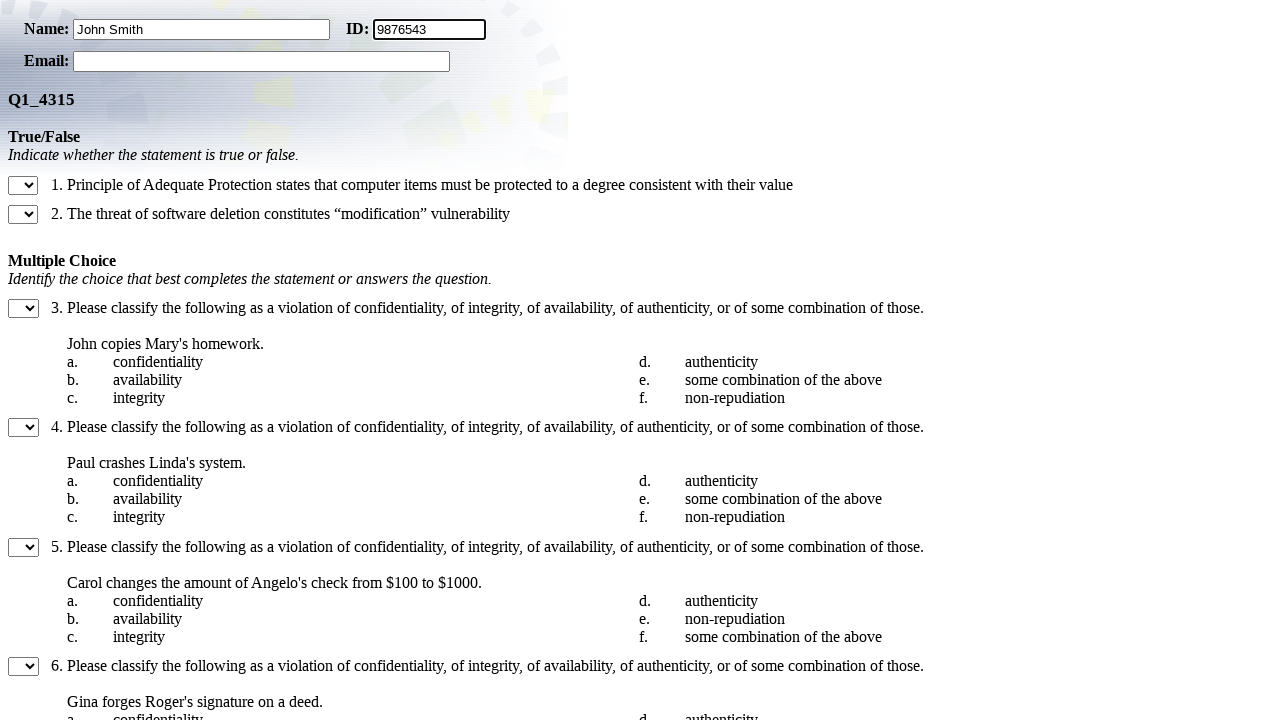

Filled student email field with 'jsmith@university.edu' on input[name='student_email']
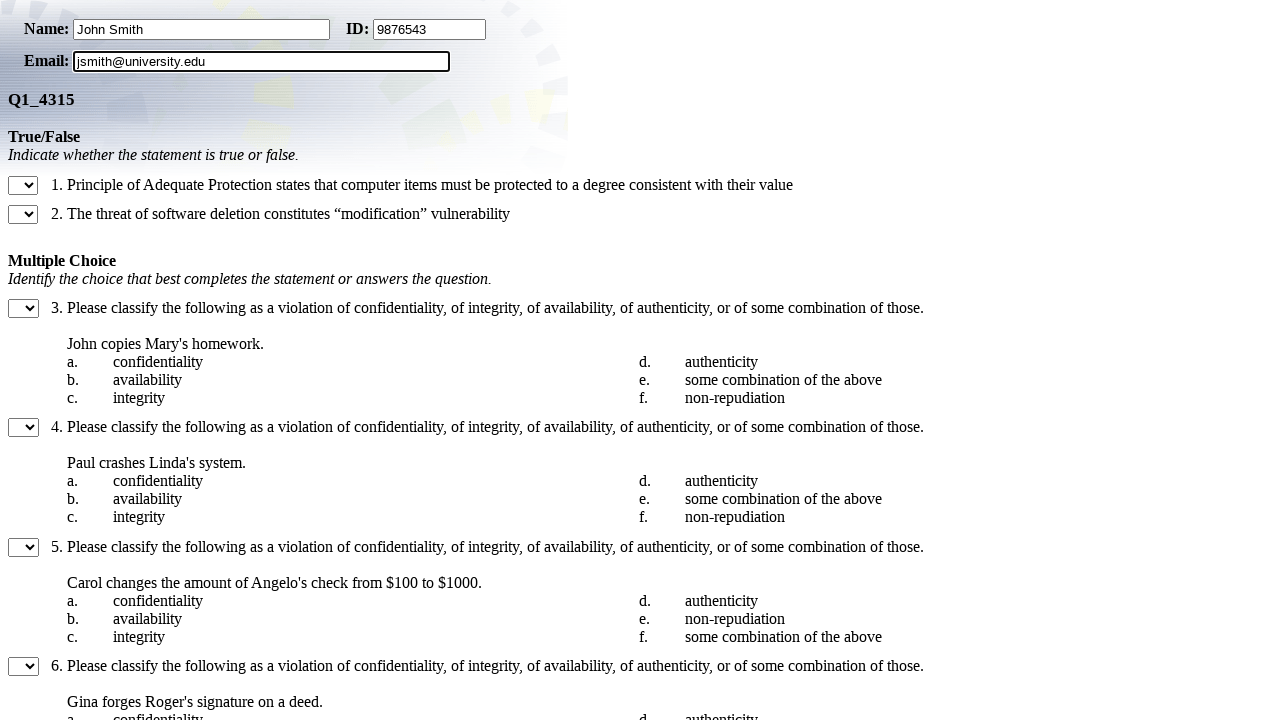

Selected 'T' for True/False question 1 on select[name='TF:1']
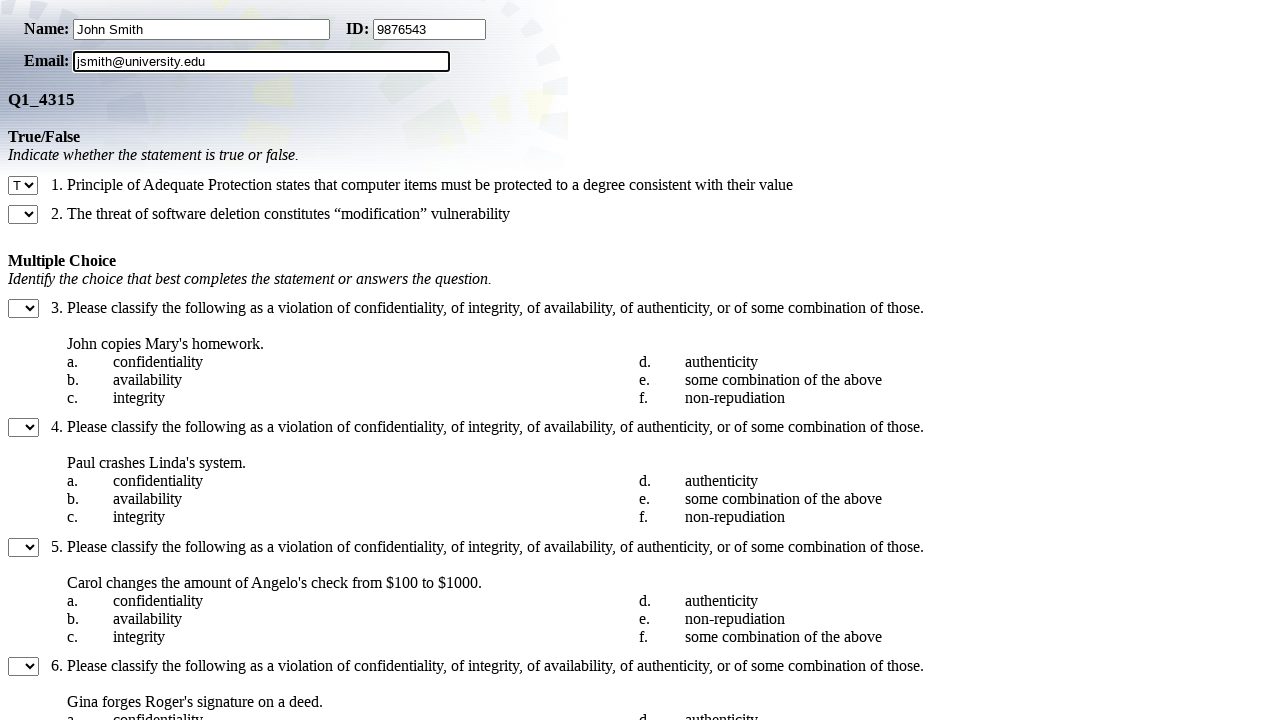

Selected 'F' for True/False question 2 on select[name='TF:2']
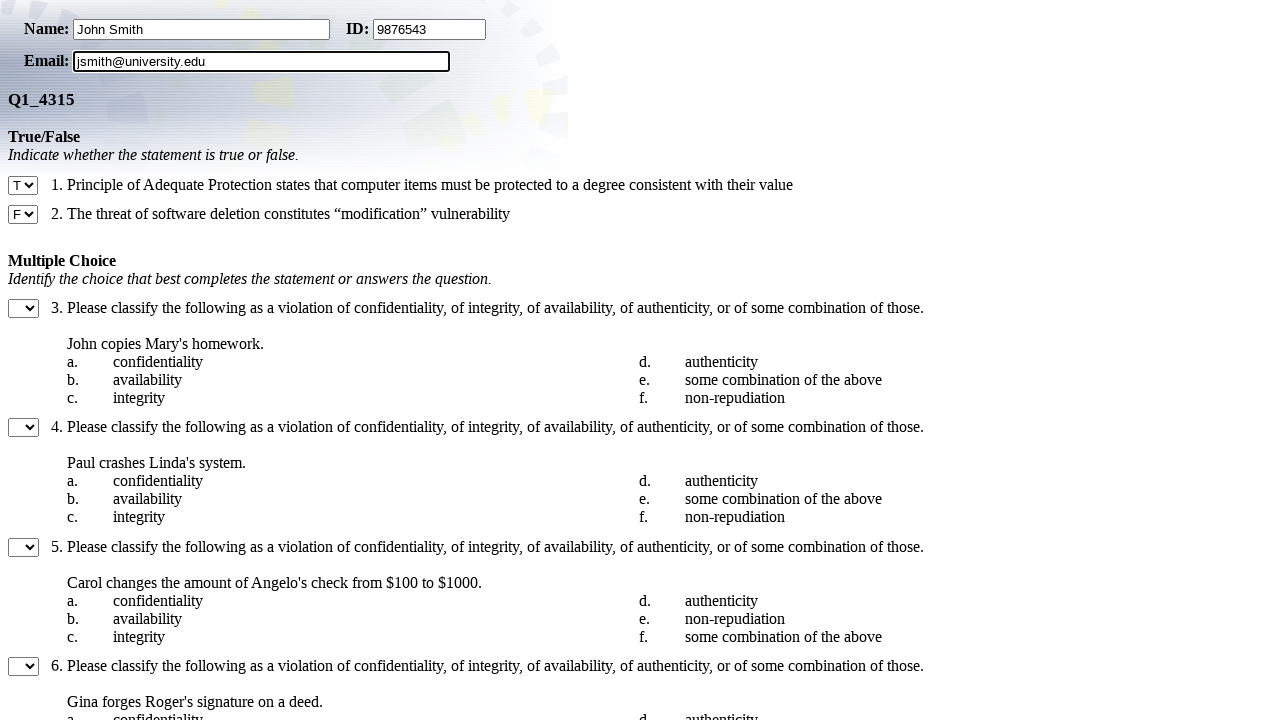

Selected 'A' for Multiple Choice question 3 on select[name='MC:3']
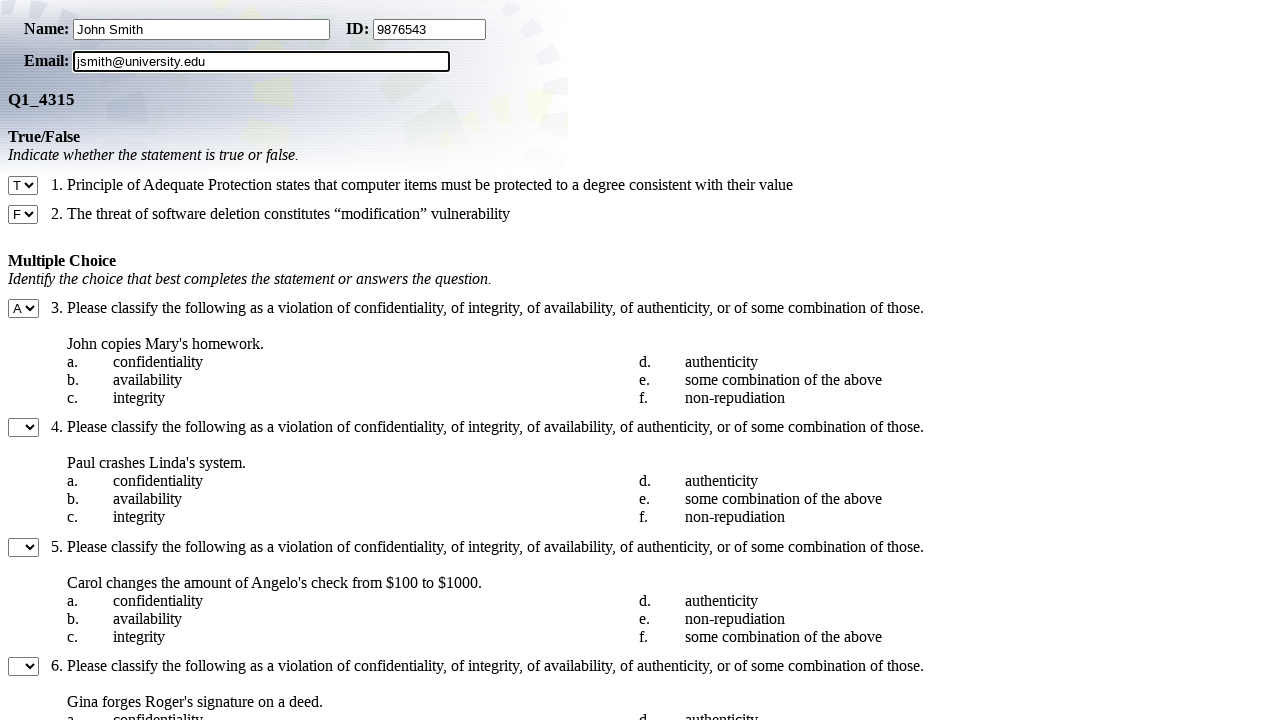

Selected 'B' for Multiple Choice question 4 on select[name='MC:4']
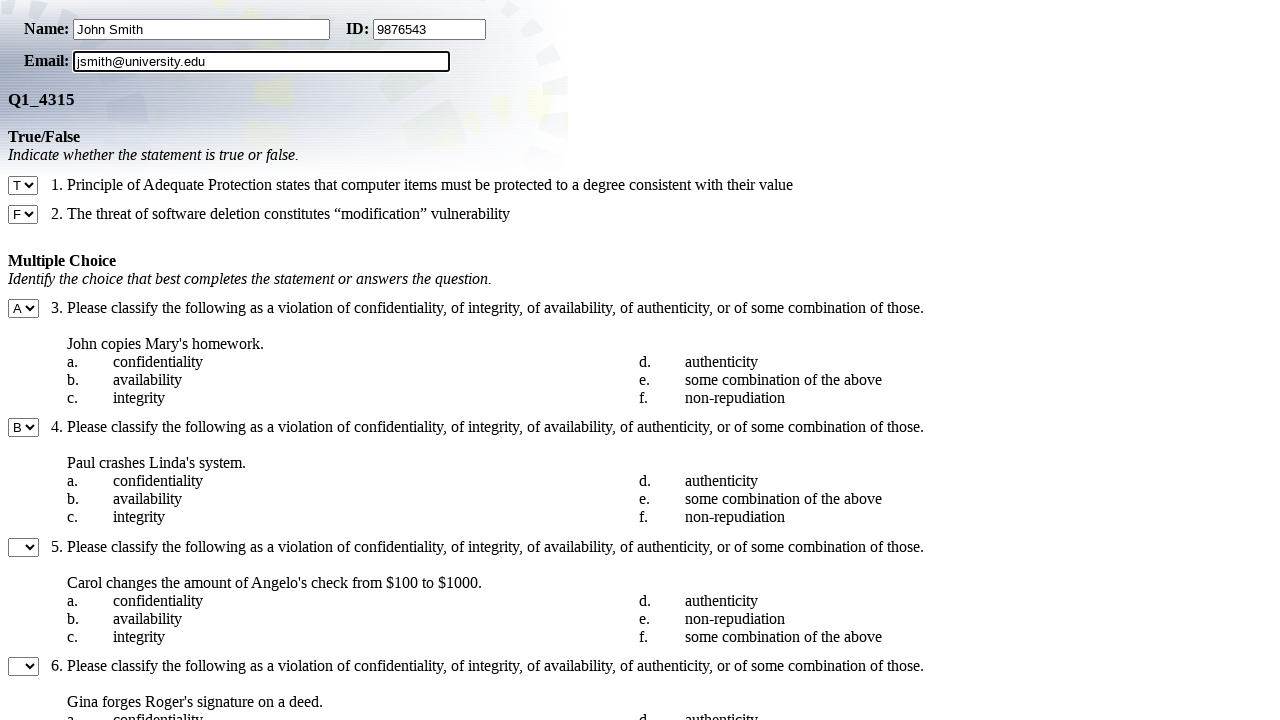

Selected 'C' for Multiple Choice question 5 on select[name='MC:5']
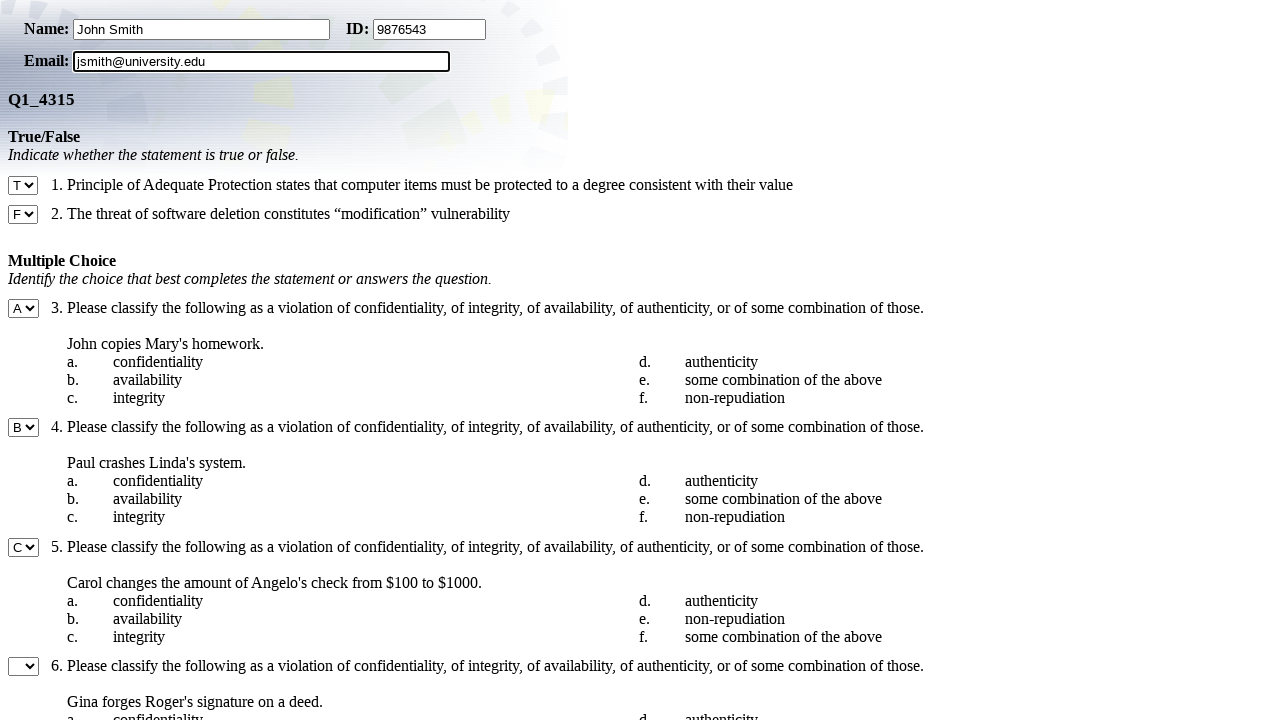

Selected 'D' for Multiple Choice question 6 on select[name='MC:6']
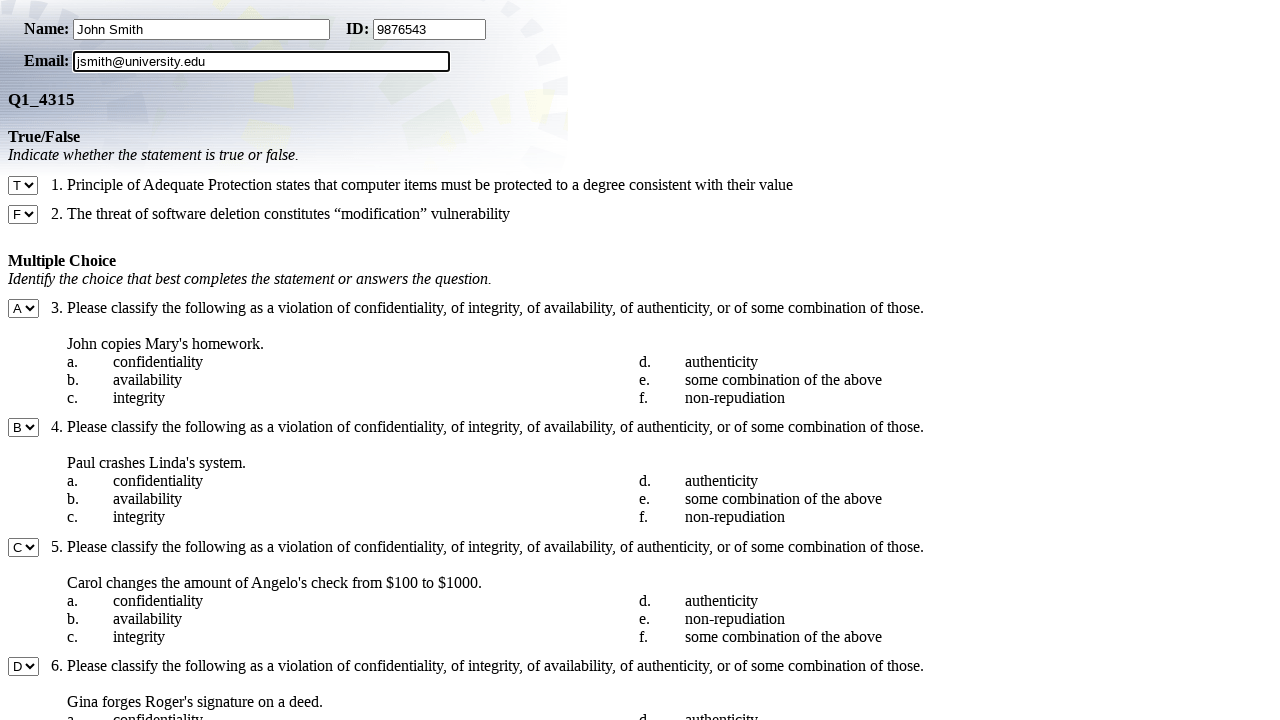

Selected 'A' for Multiple Choice question 7 on select[name='MC:7']
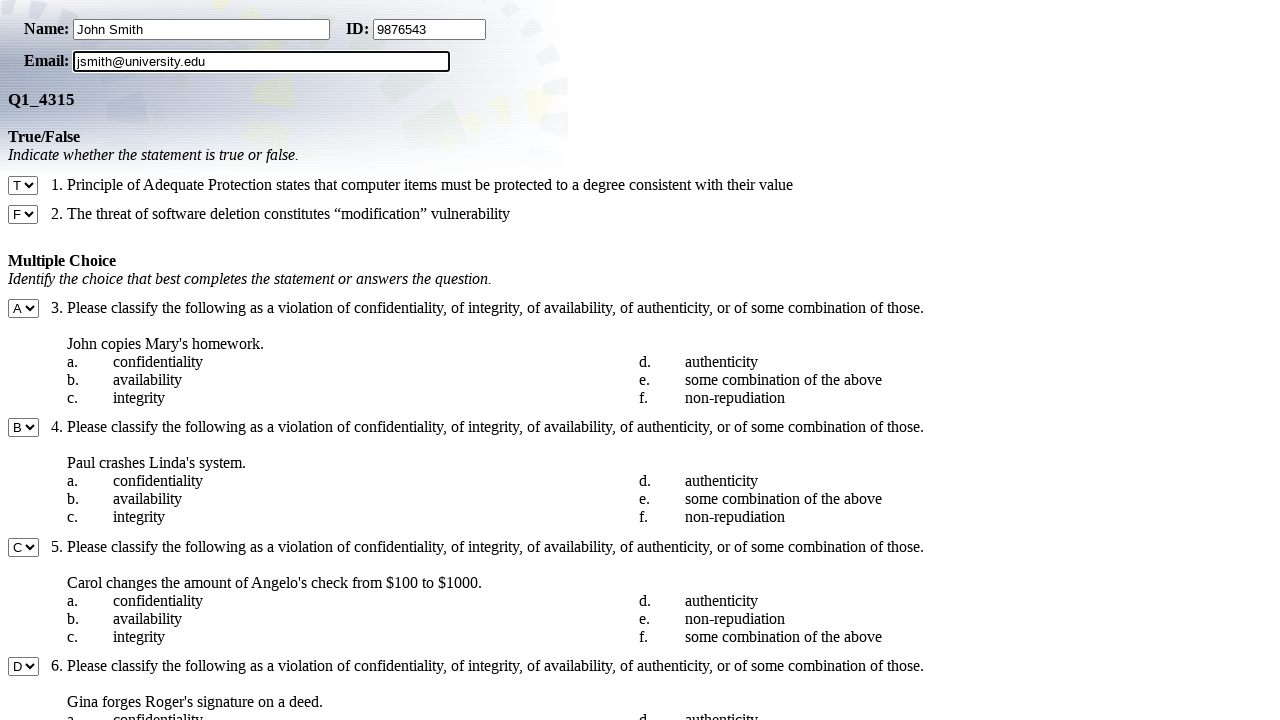

Selected 'B' for Multiple Choice question 8 on select[name='MC:8']
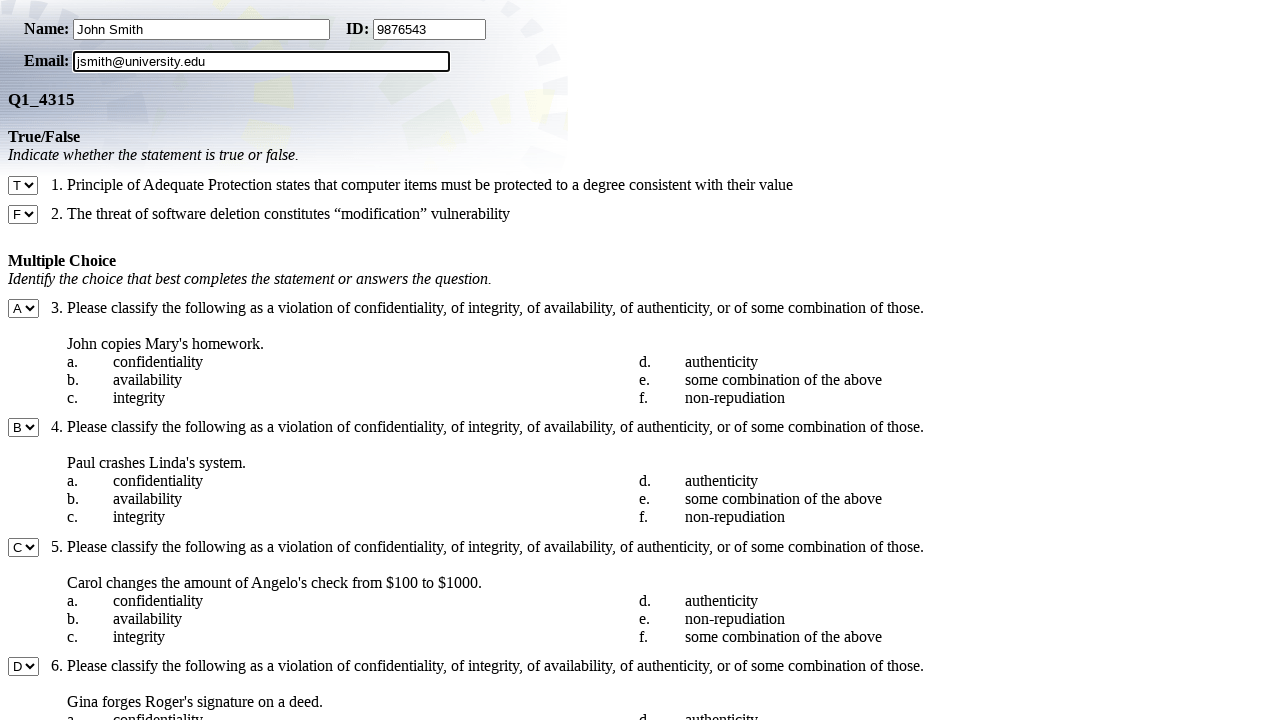

Selected 'C' for Multiple Choice question 9 on select[name='MC:9']
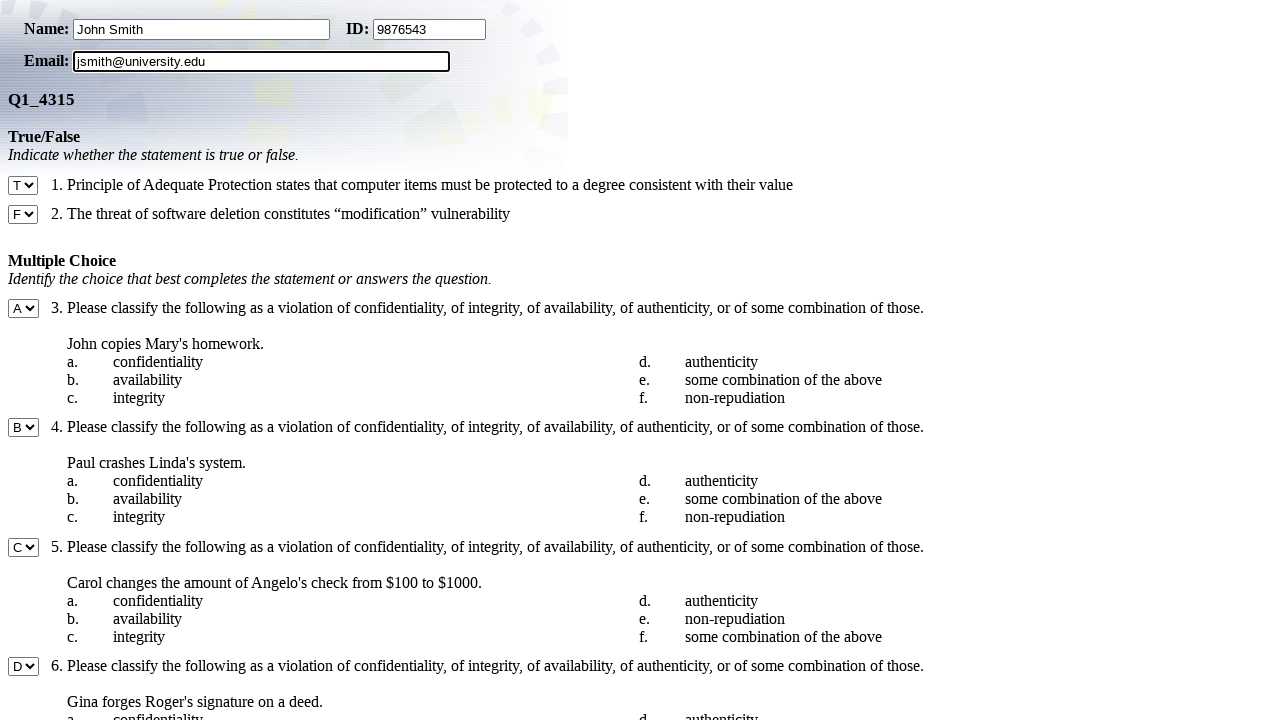

Selected 'D' for Multiple Choice question 10 on select[name='MC:10']
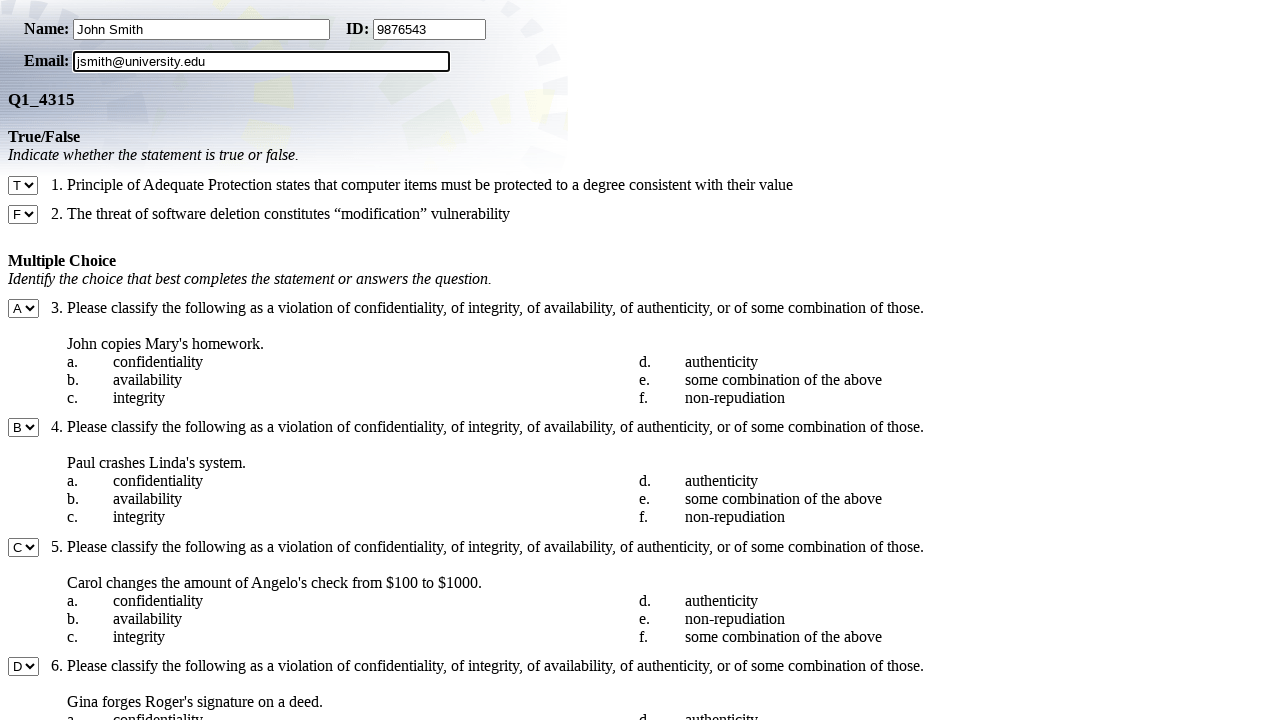

Clicked 'Grade and Submit' button to submit the quiz form at (92, 700) on input[alt='Grade and Submit']
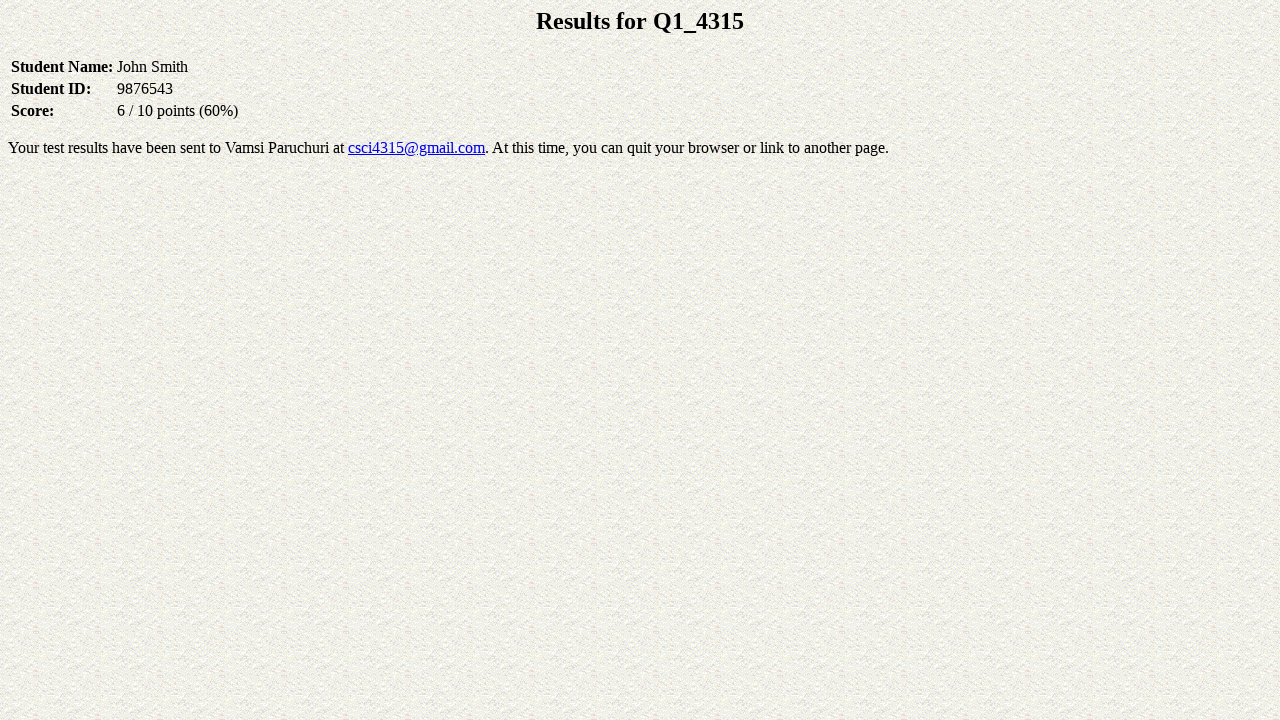

Waited 3 seconds for submission confirmation to load
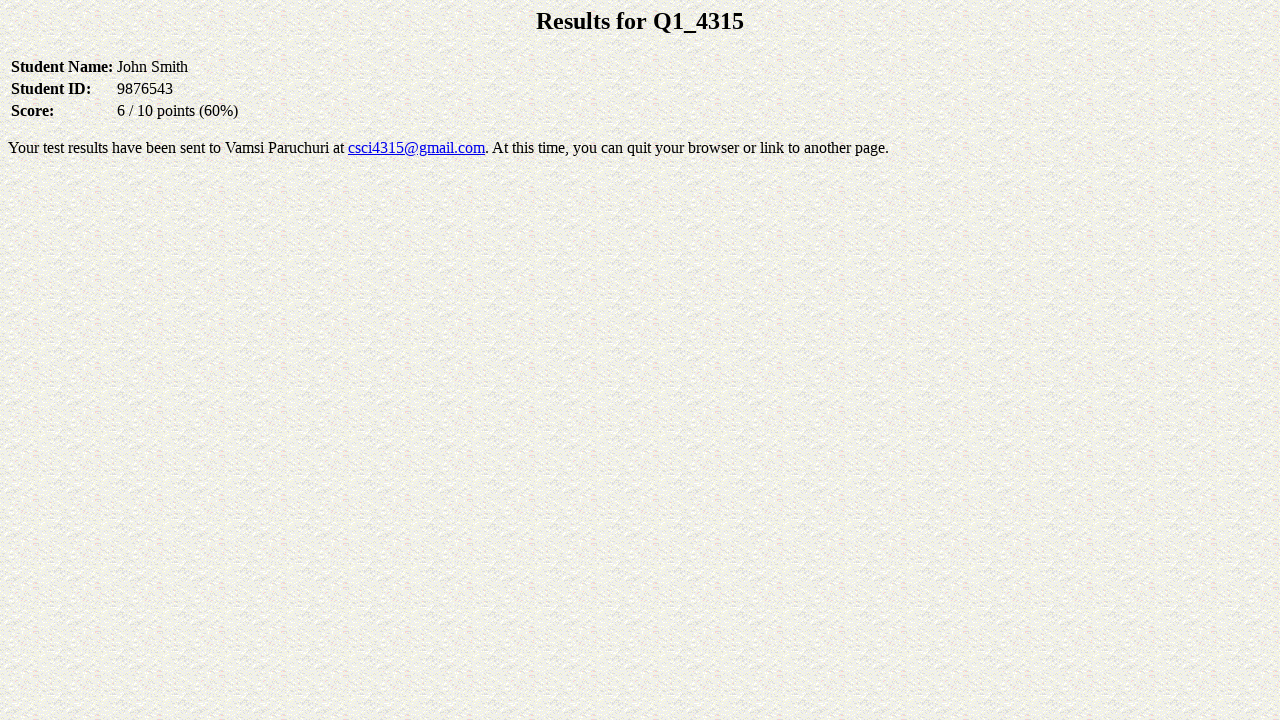

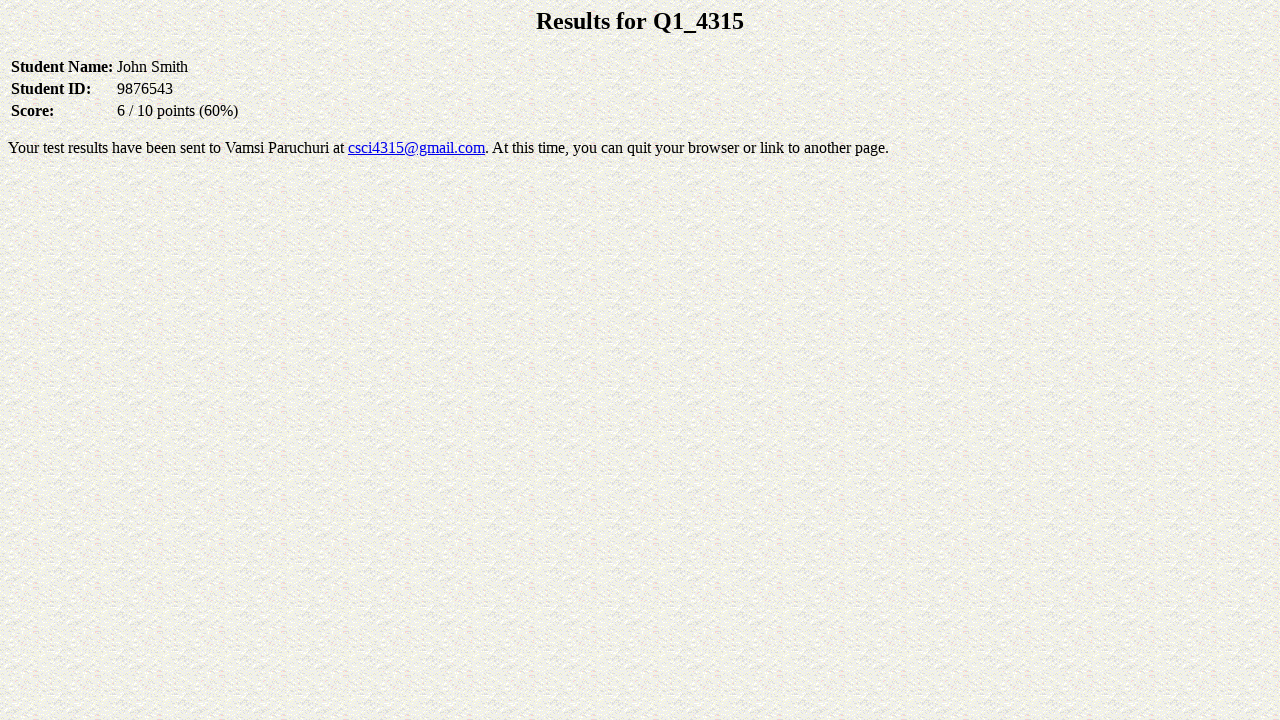